Tests click-and-hold functionality to select a block of consecutive items in a jQuery selectable list

Starting URL: https://automationfc.github.io/jquery-selectable/

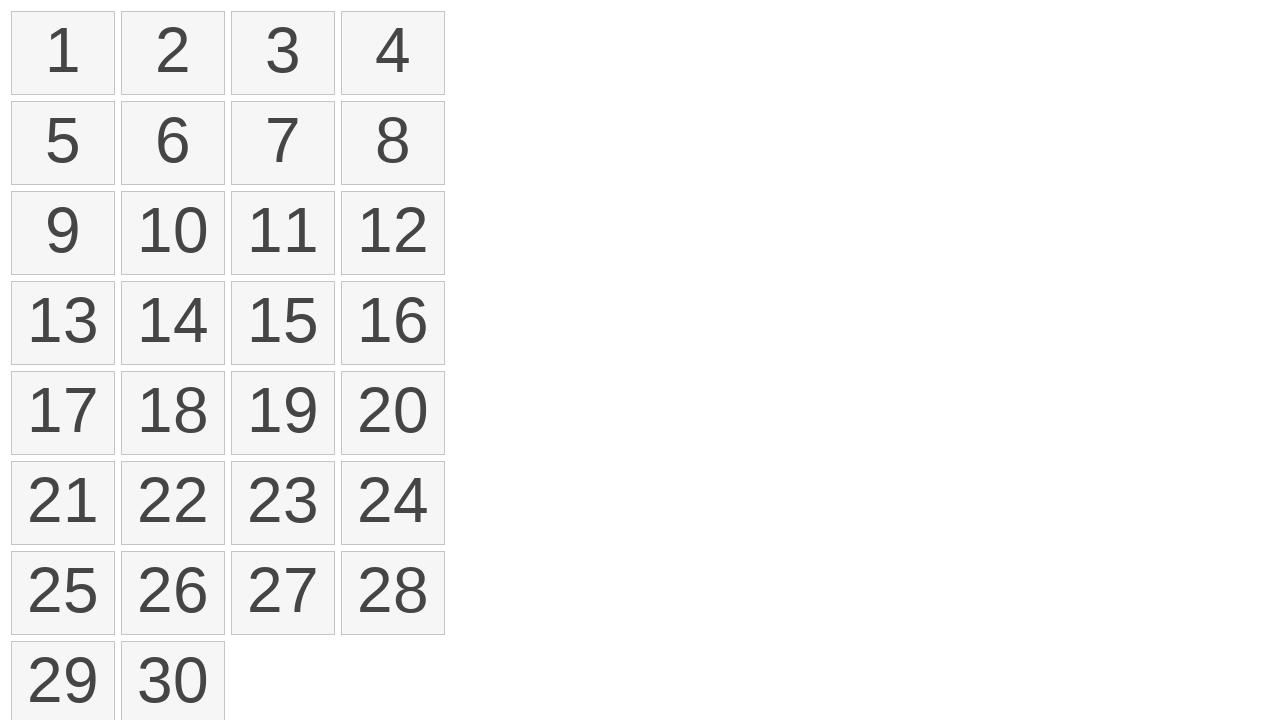

Waited for selectable list items to load
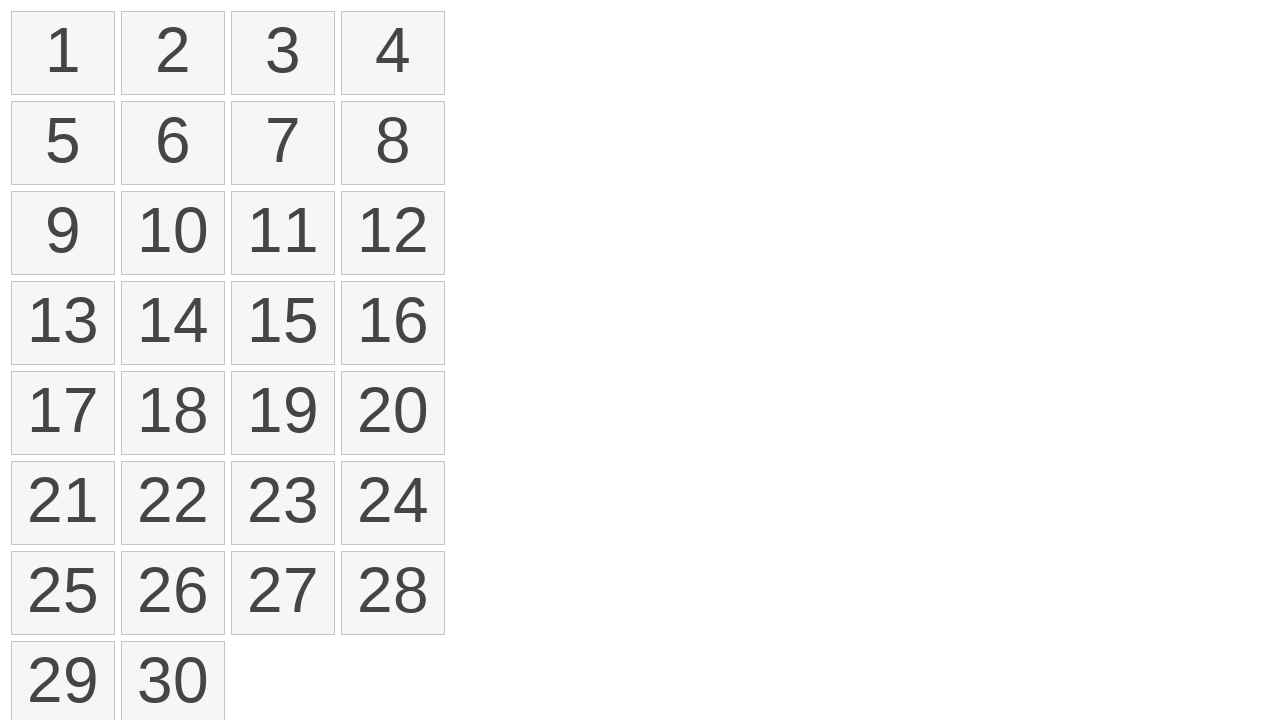

Located first selectable item
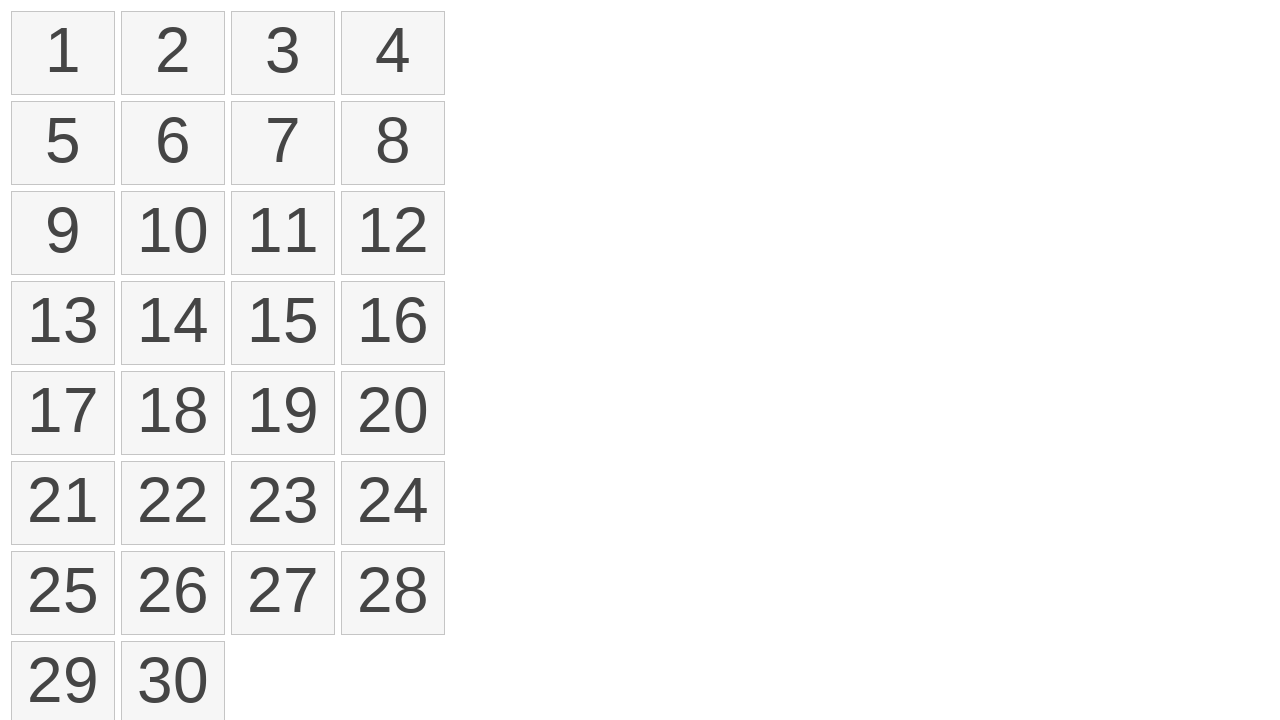

Located fourth selectable item
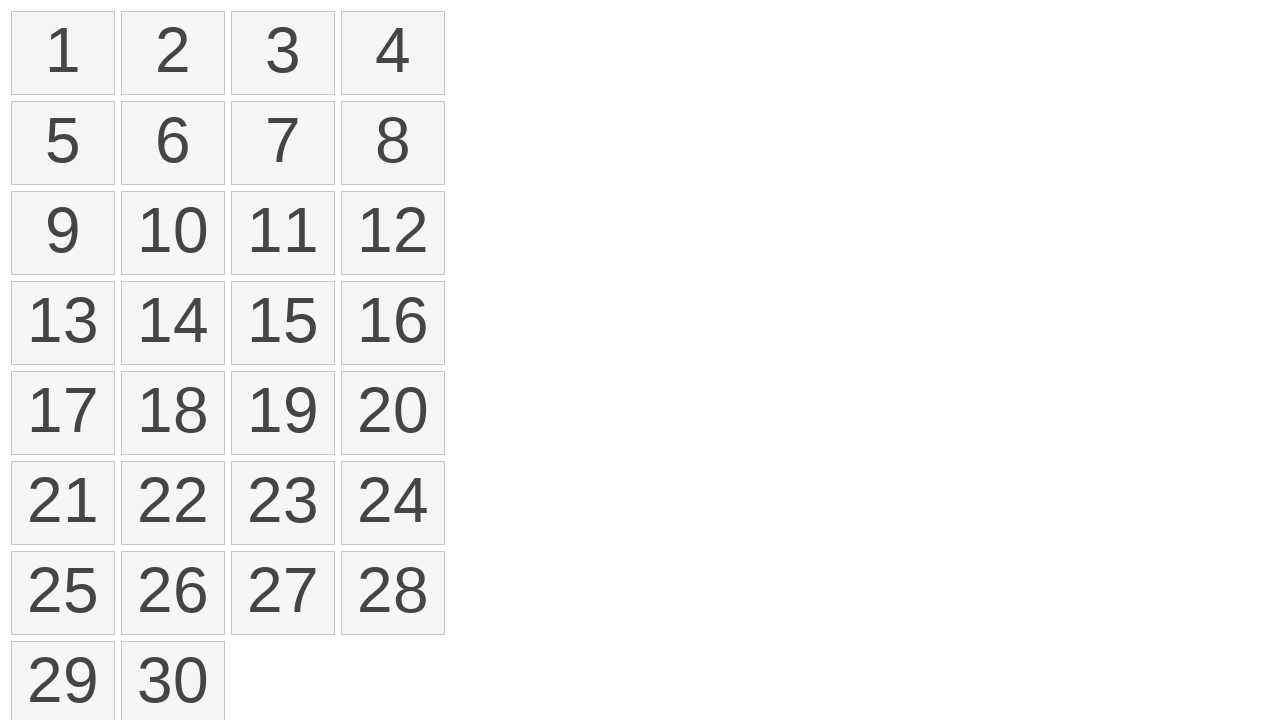

Hovered over first item at (63, 53) on ol#selectable > li >> nth=0
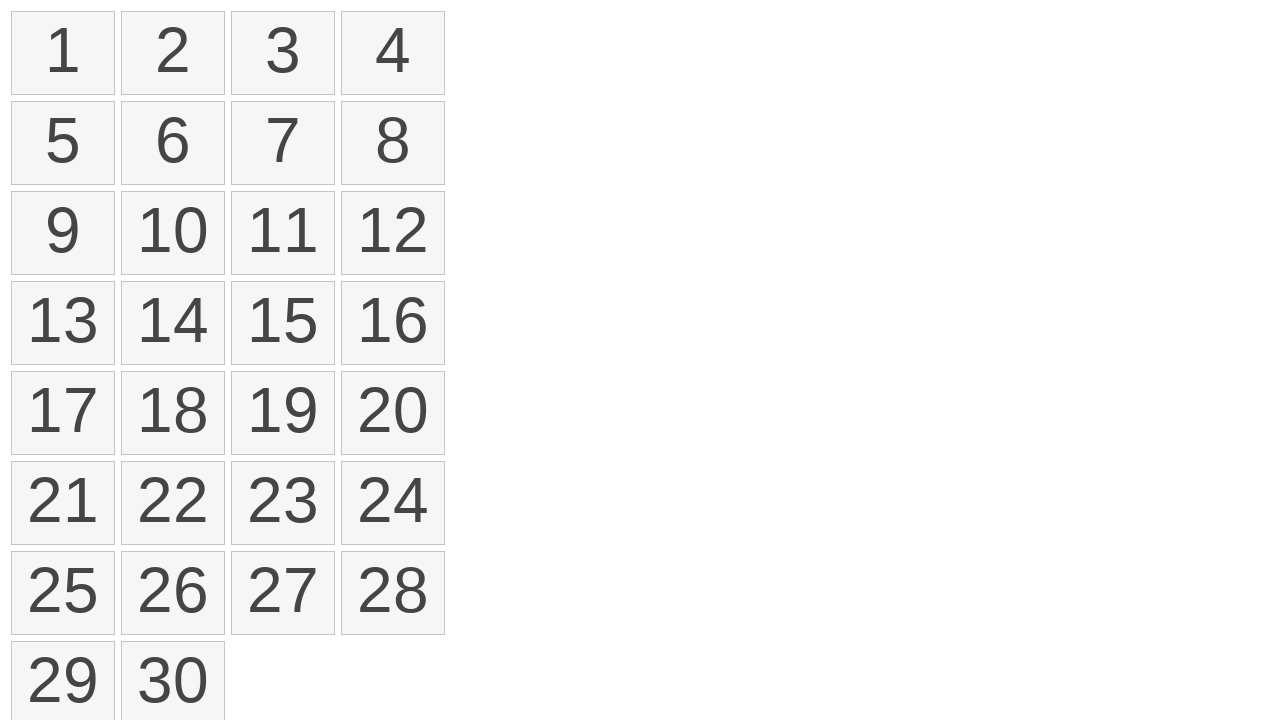

Pressed mouse button down on first item at (63, 53)
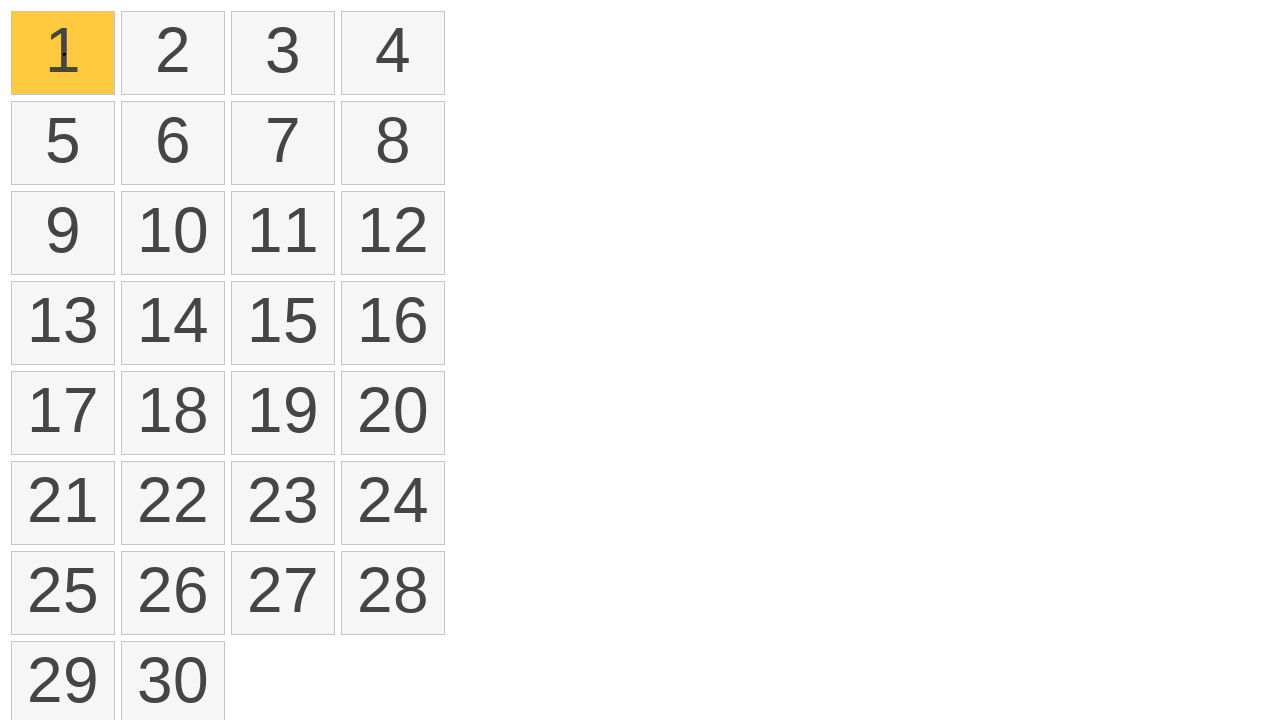

Hovered over fourth item while holding mouse button at (393, 53) on ol#selectable > li >> nth=3
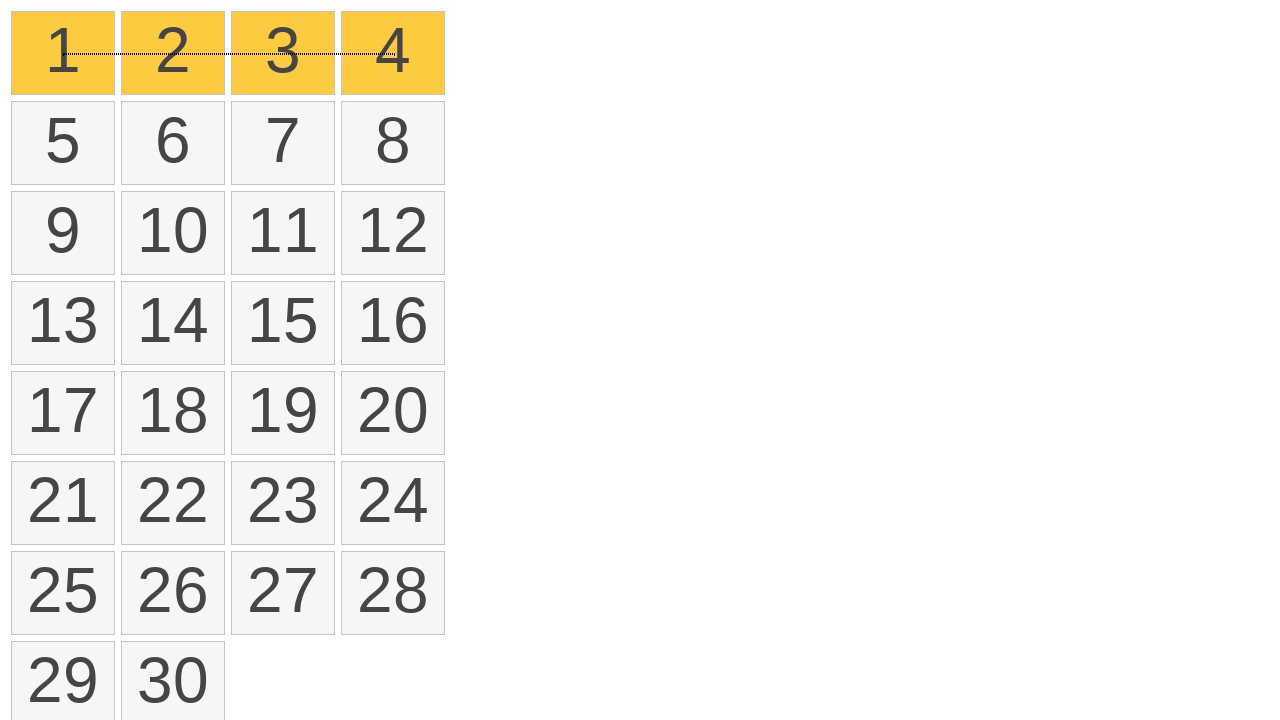

Released mouse button to complete click-and-hold selection at (393, 53)
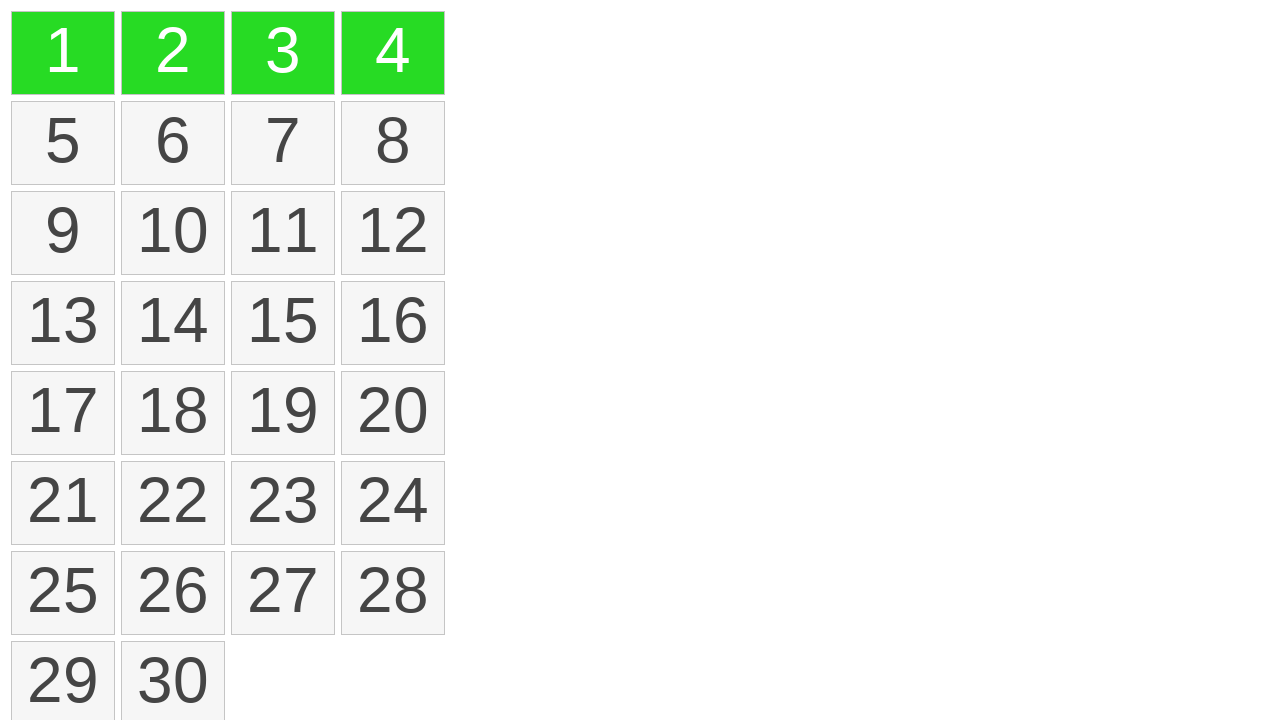

Waited 500ms for selection to register
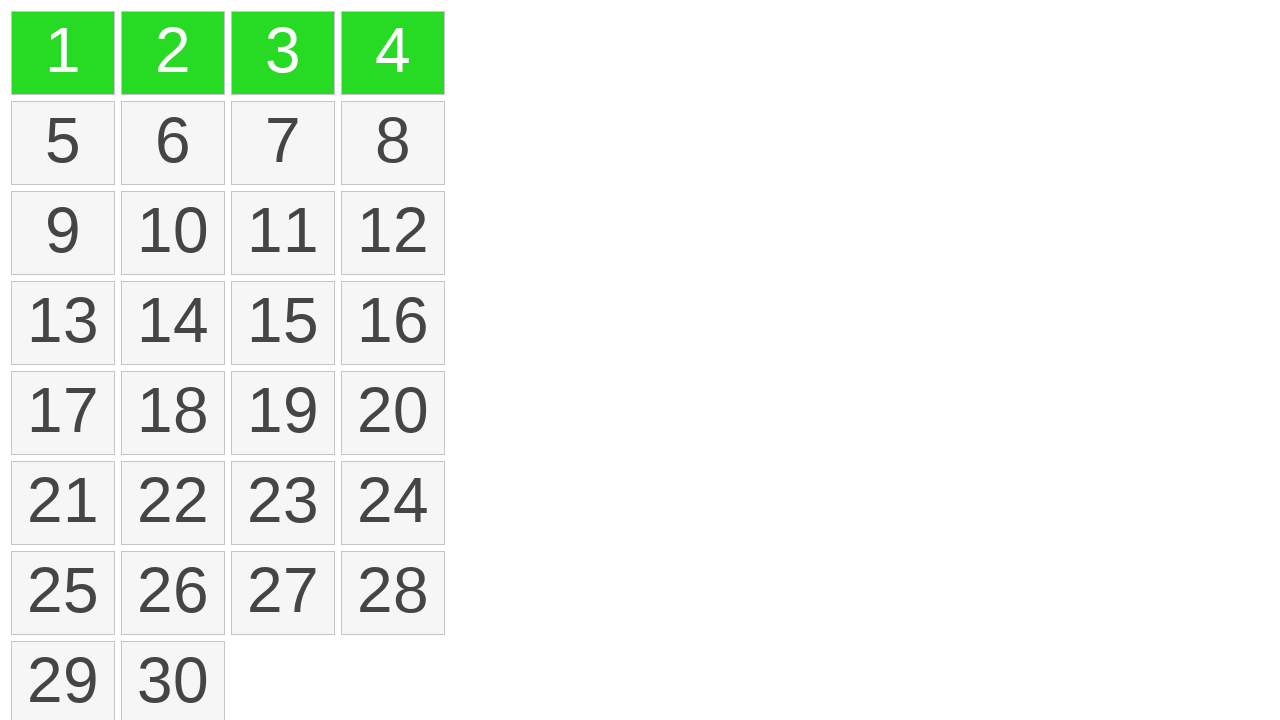

Located all selected items with ui-selected class
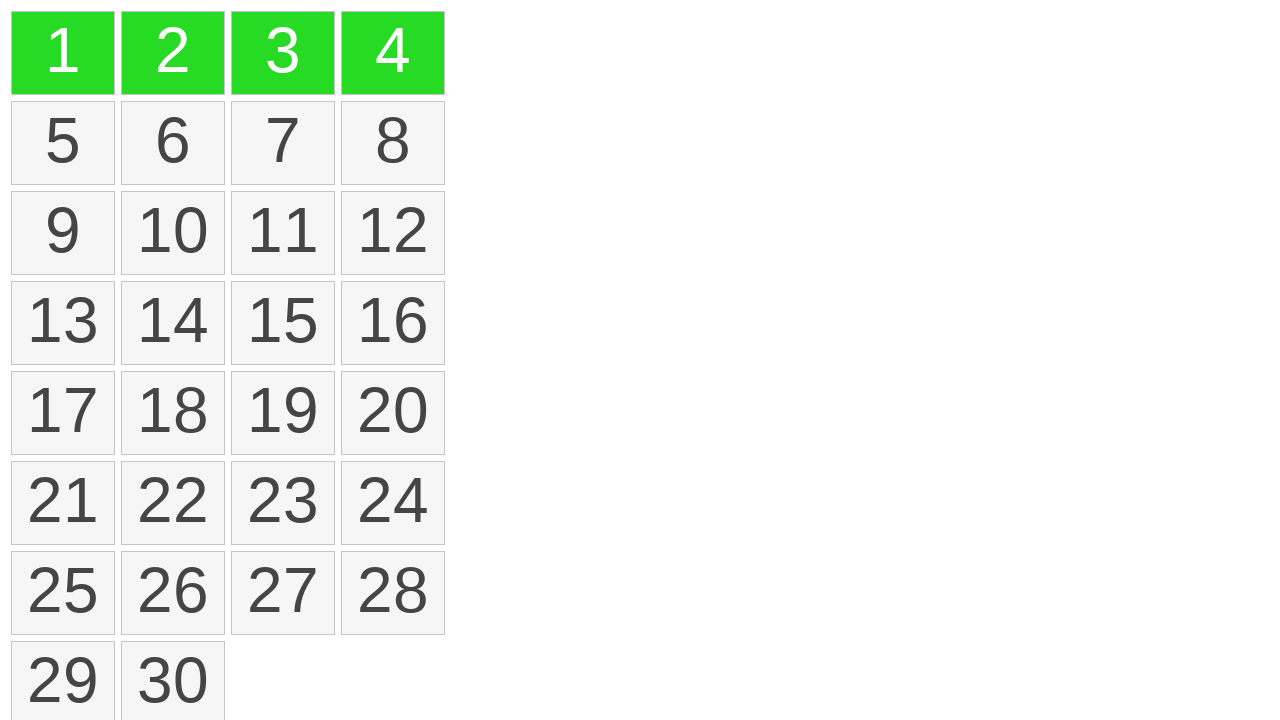

Verified that exactly 4 items are selected
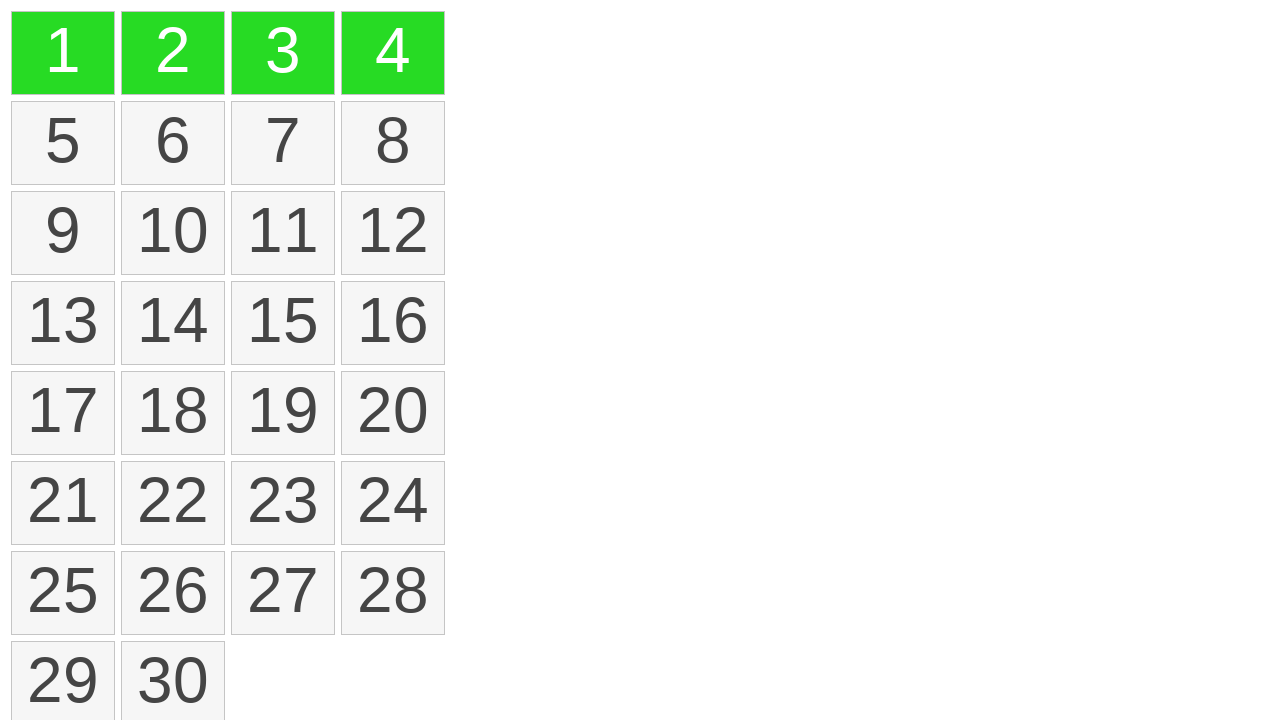

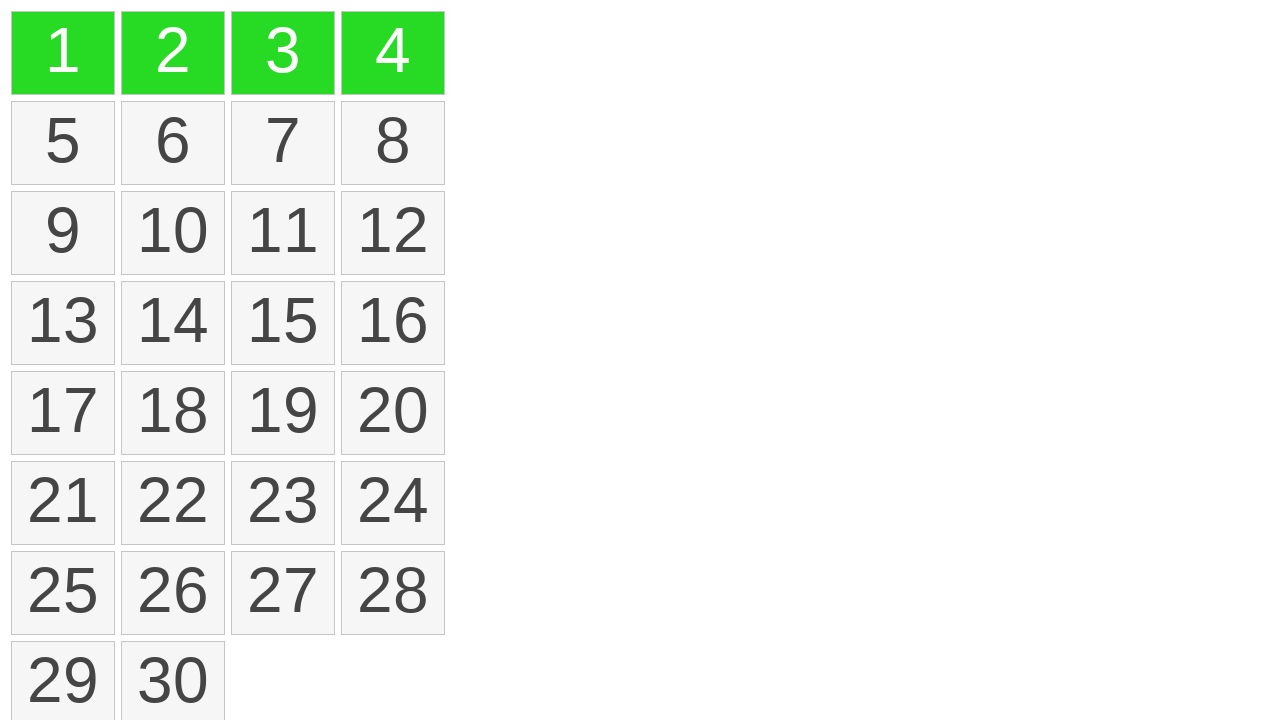